Tests that clicking Clear completed removes completed items from the list

Starting URL: https://demo.playwright.dev/todomvc

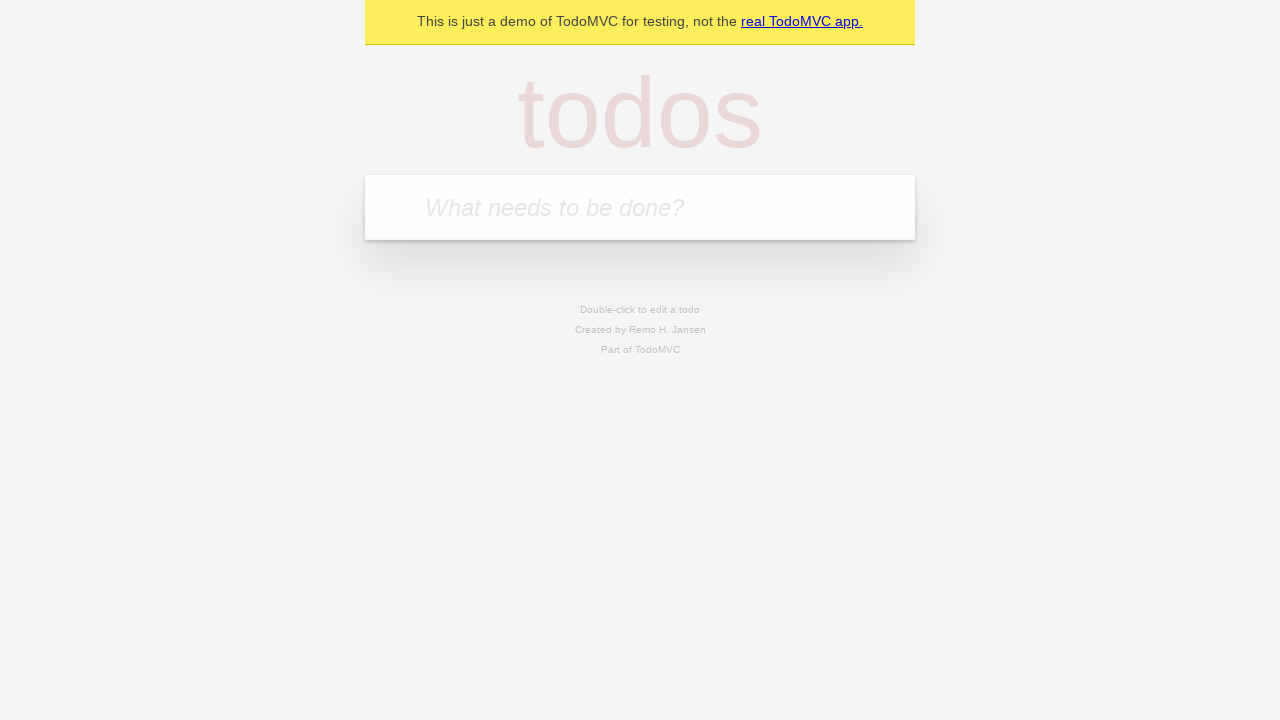

Filled todo input with 'buy some cheese' on internal:attr=[placeholder="What needs to be done?"i]
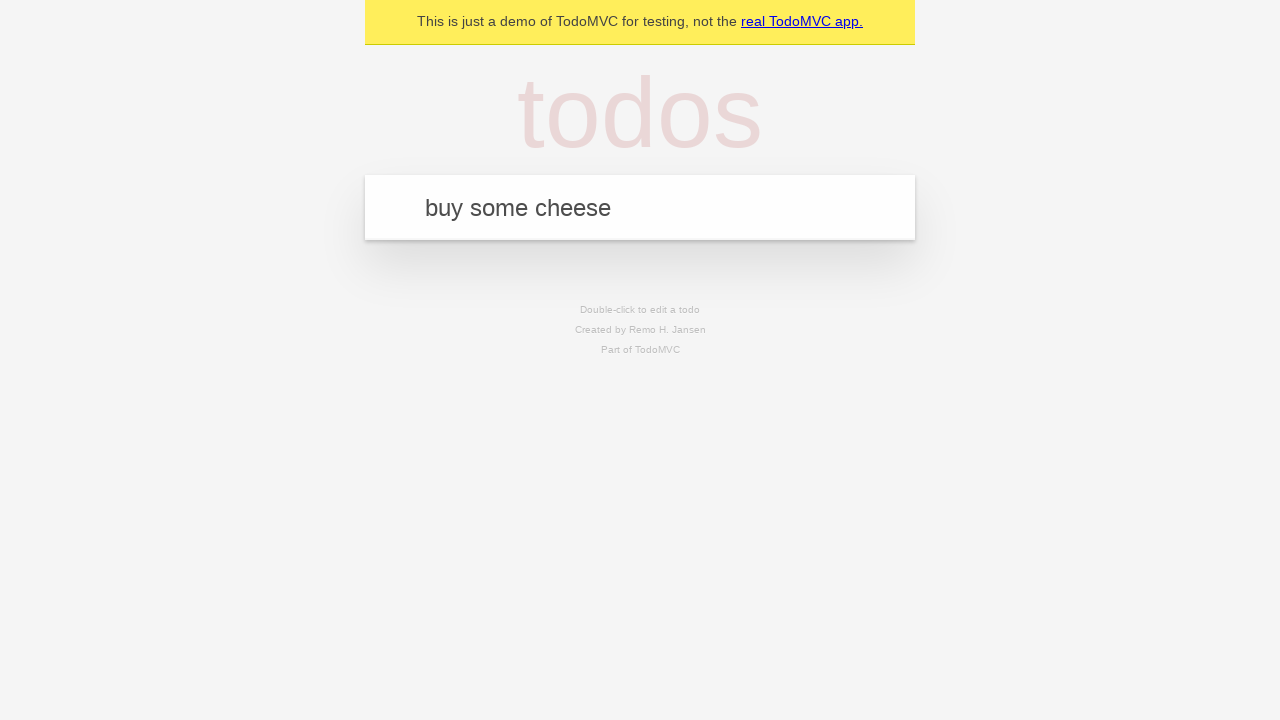

Pressed Enter to add first todo on internal:attr=[placeholder="What needs to be done?"i]
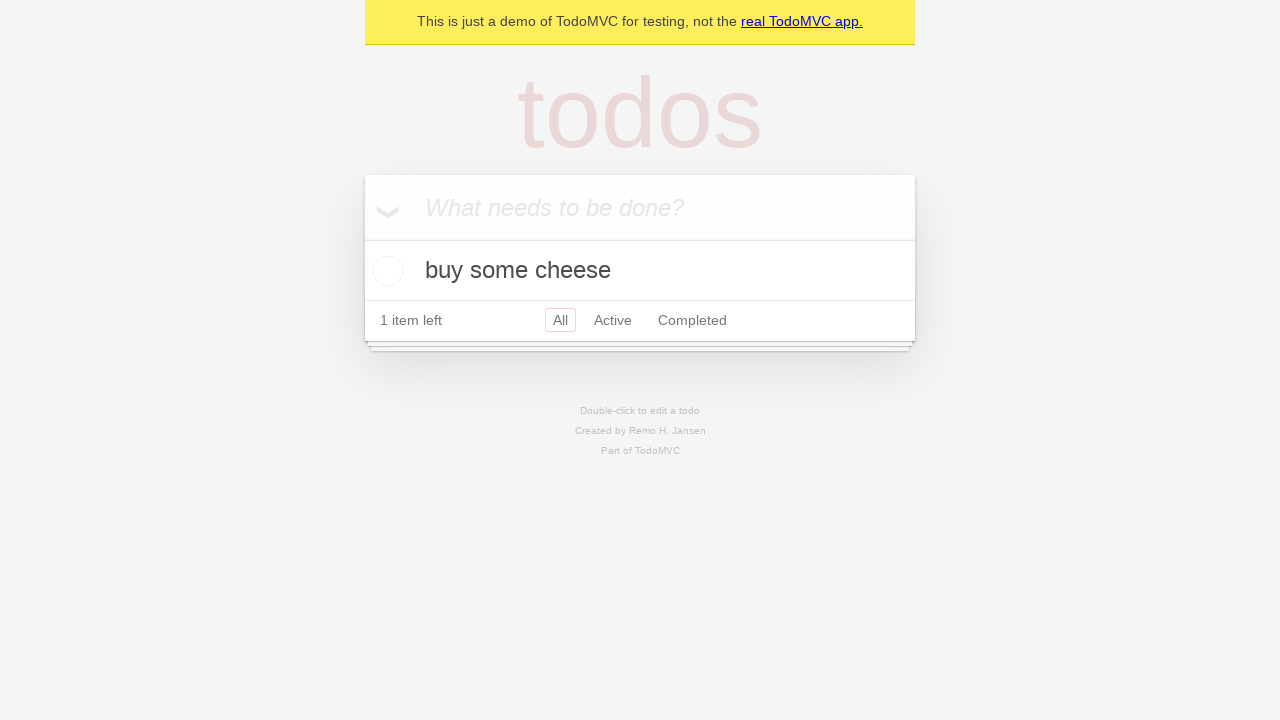

Filled todo input with 'feed the cat' on internal:attr=[placeholder="What needs to be done?"i]
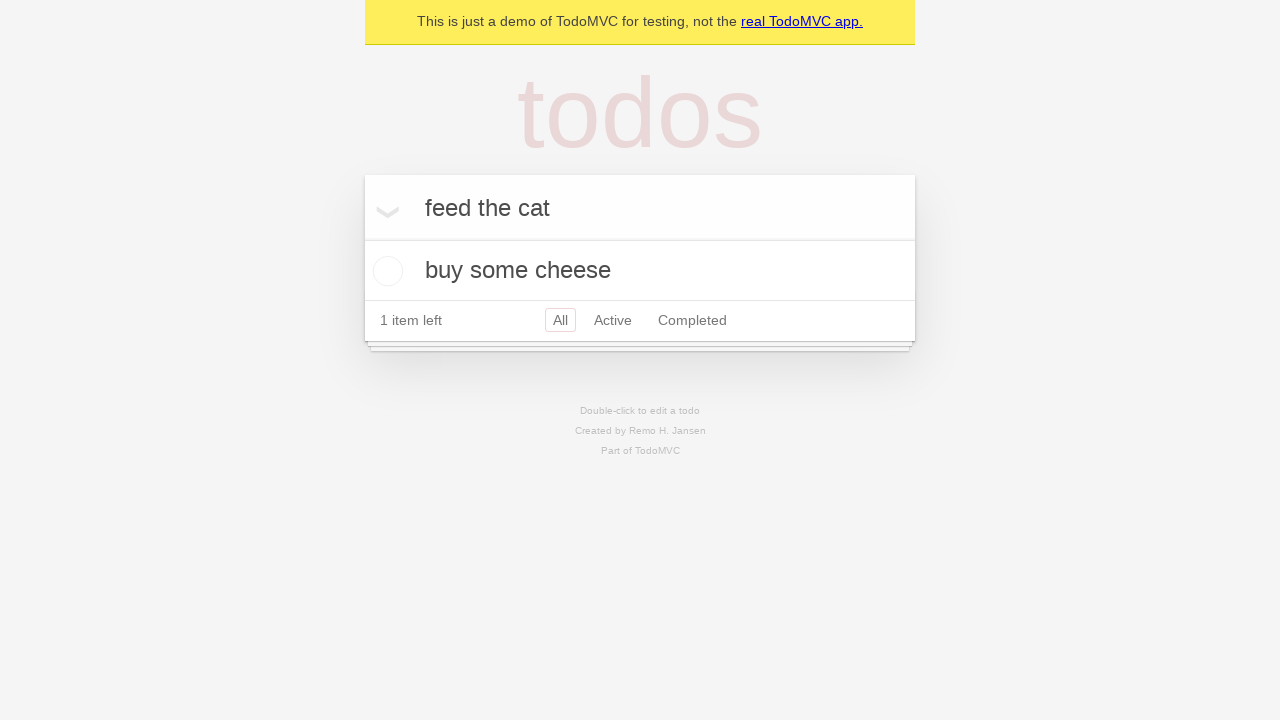

Pressed Enter to add second todo on internal:attr=[placeholder="What needs to be done?"i]
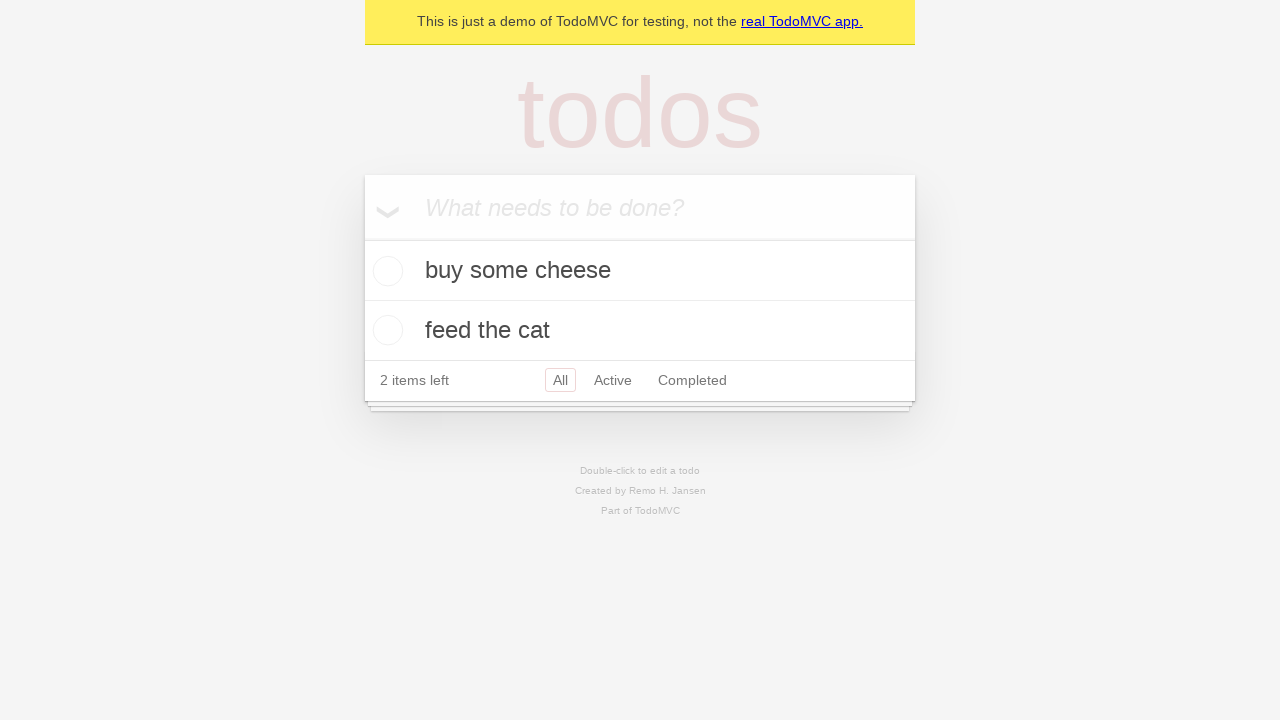

Filled todo input with 'book a doctors appointment' on internal:attr=[placeholder="What needs to be done?"i]
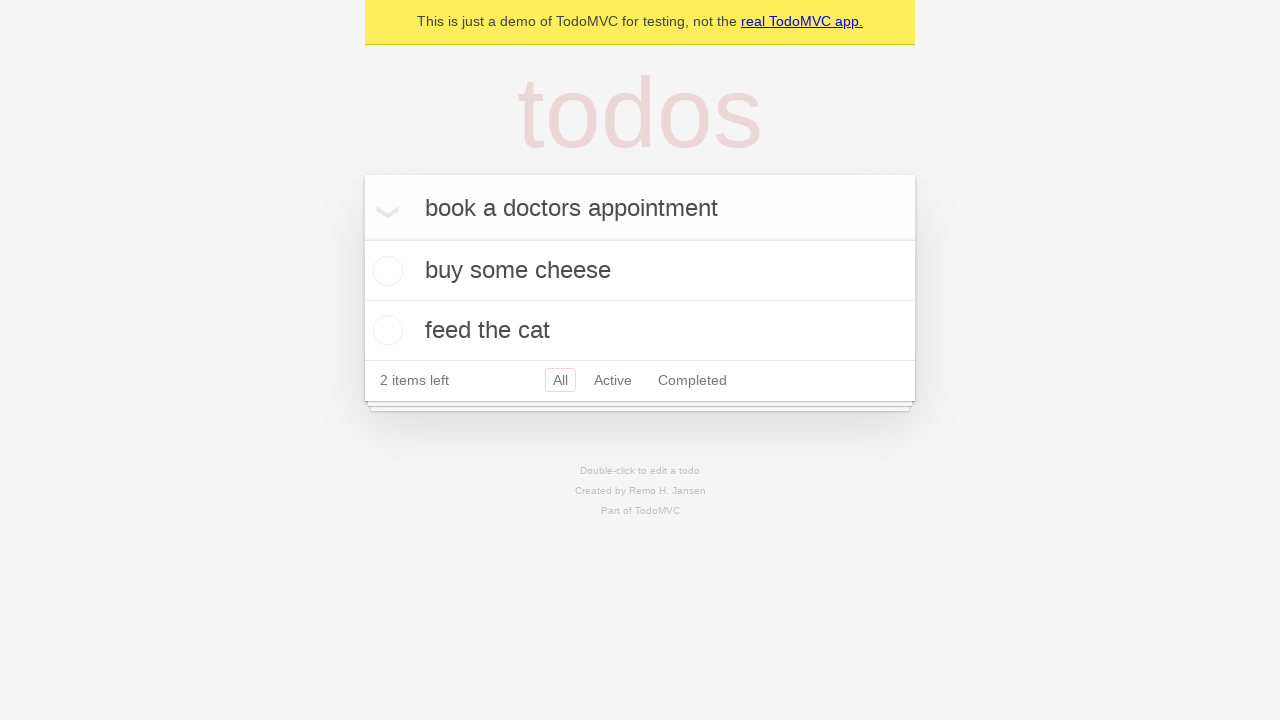

Pressed Enter to add third todo on internal:attr=[placeholder="What needs to be done?"i]
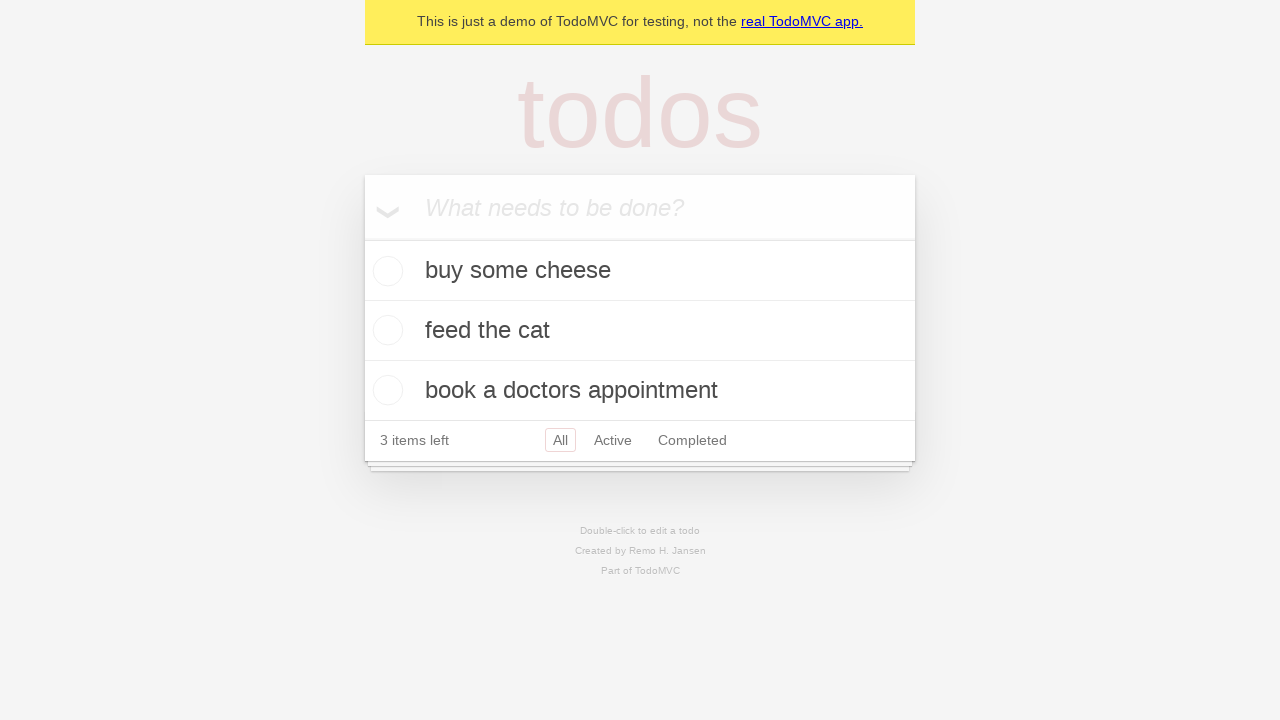

Checked the second todo item at (385, 330) on internal:testid=[data-testid="todo-item"s] >> nth=1 >> internal:role=checkbox
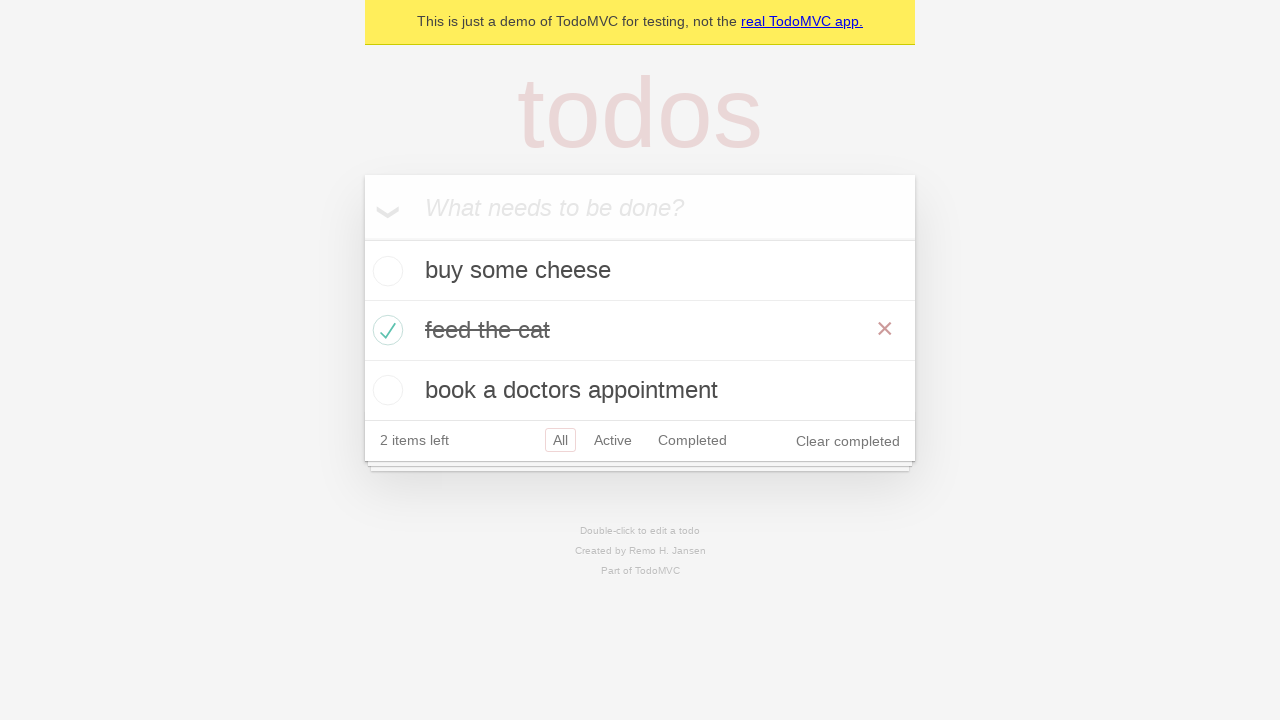

Clicked 'Clear completed' button to remove completed items at (848, 441) on internal:role=button[name="Clear completed"i]
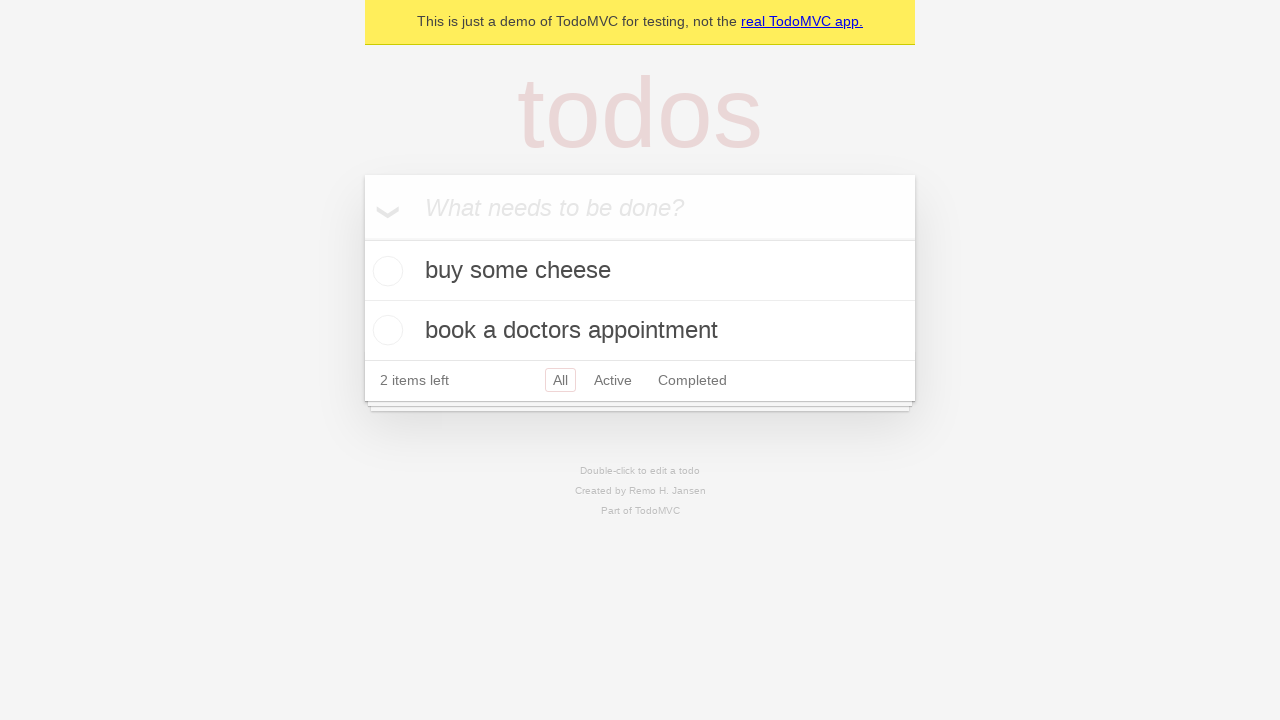

Verified that only 2 remaining items are displayed
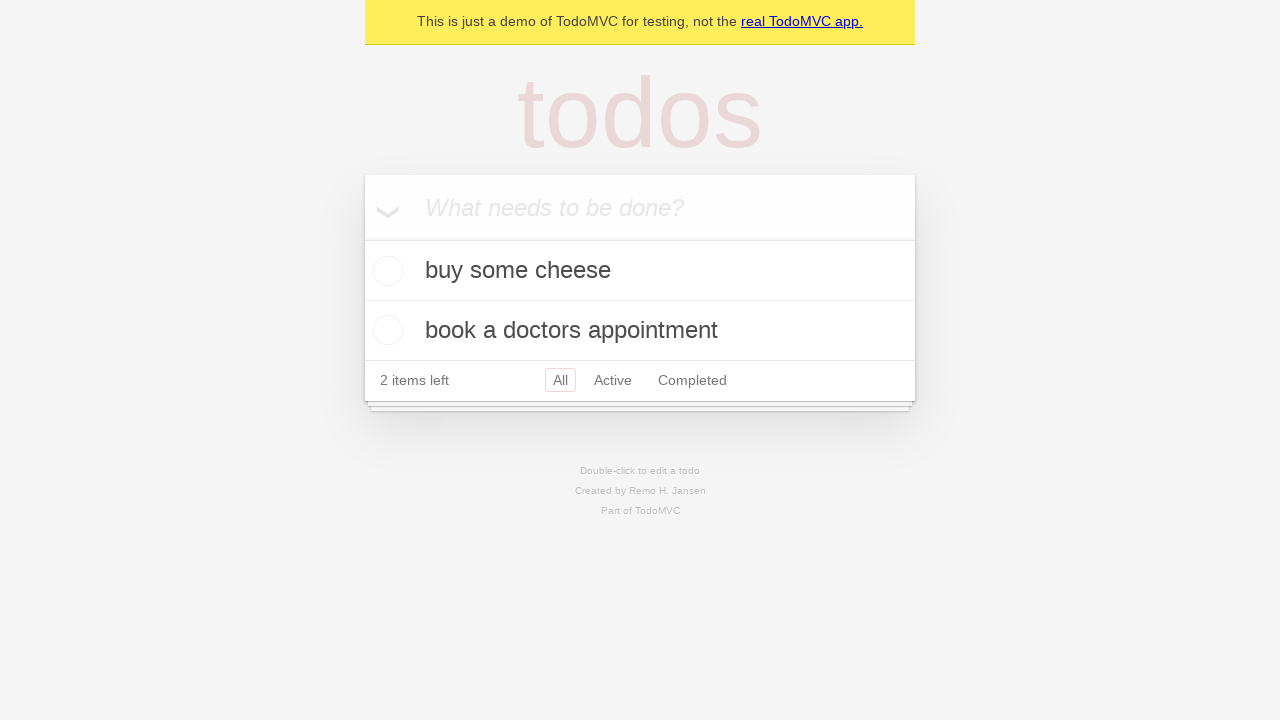

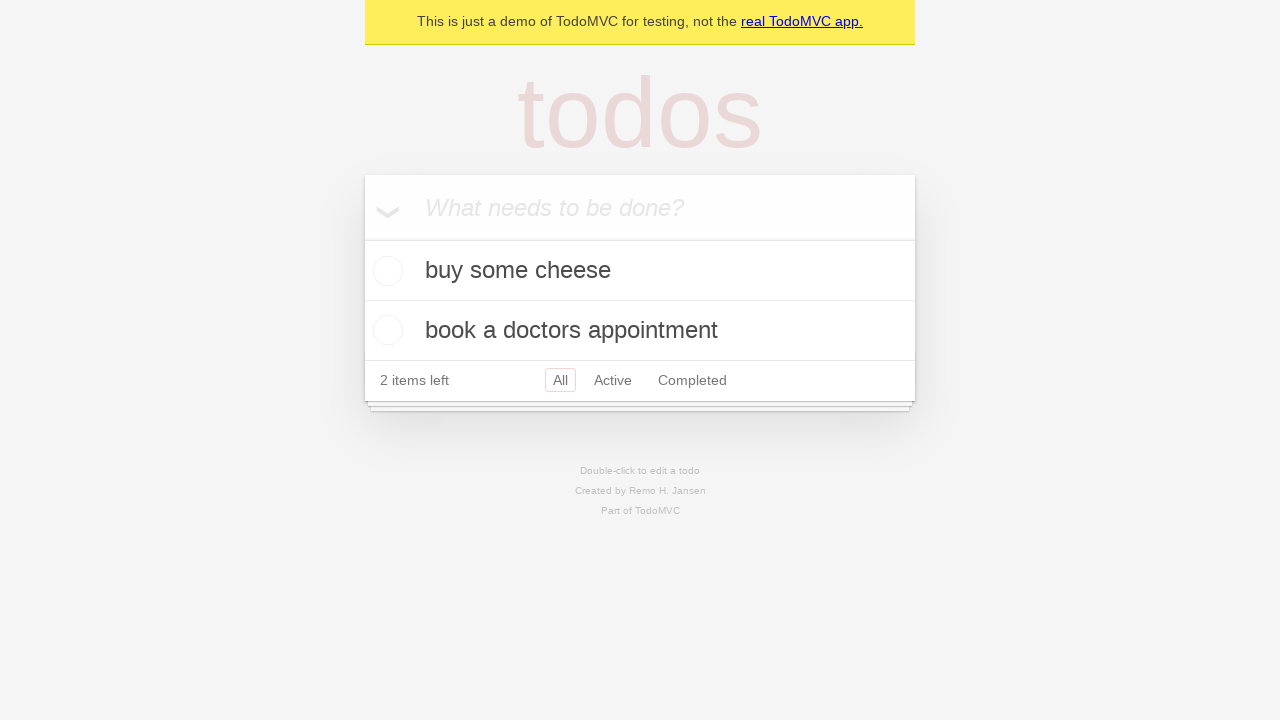